Tests autocomplete dropdown functionality by typing partial text and selecting a matching option from the suggestions

Starting URL: https://rahulshettyacademy.com/dropdownsPractise/

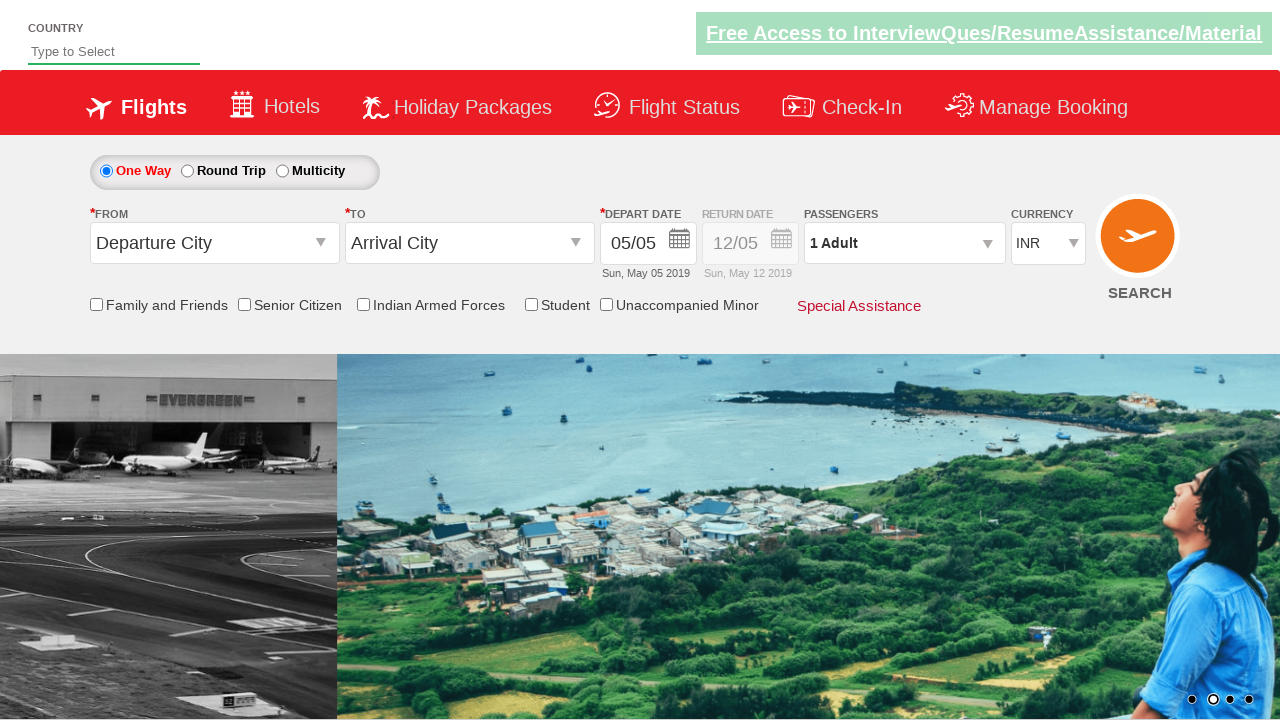

Typed 'ind' into autosuggest field to trigger dropdown on #autosuggest
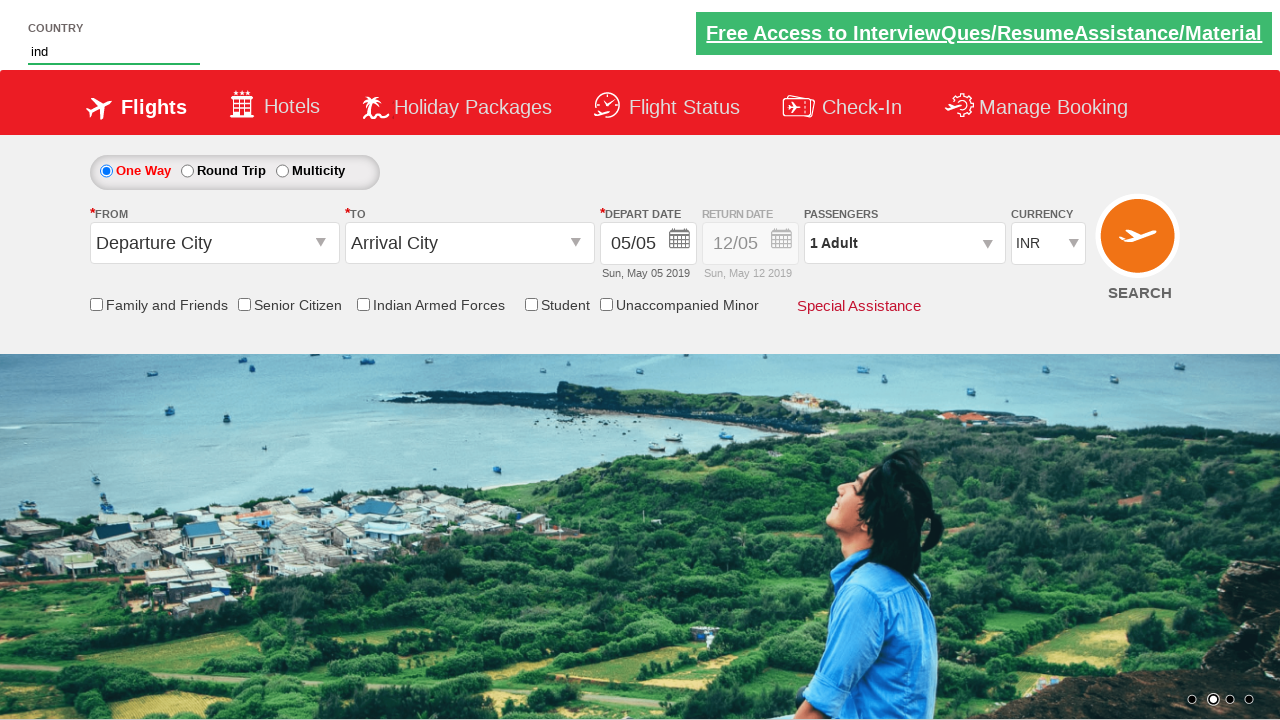

Autocomplete dropdown options loaded
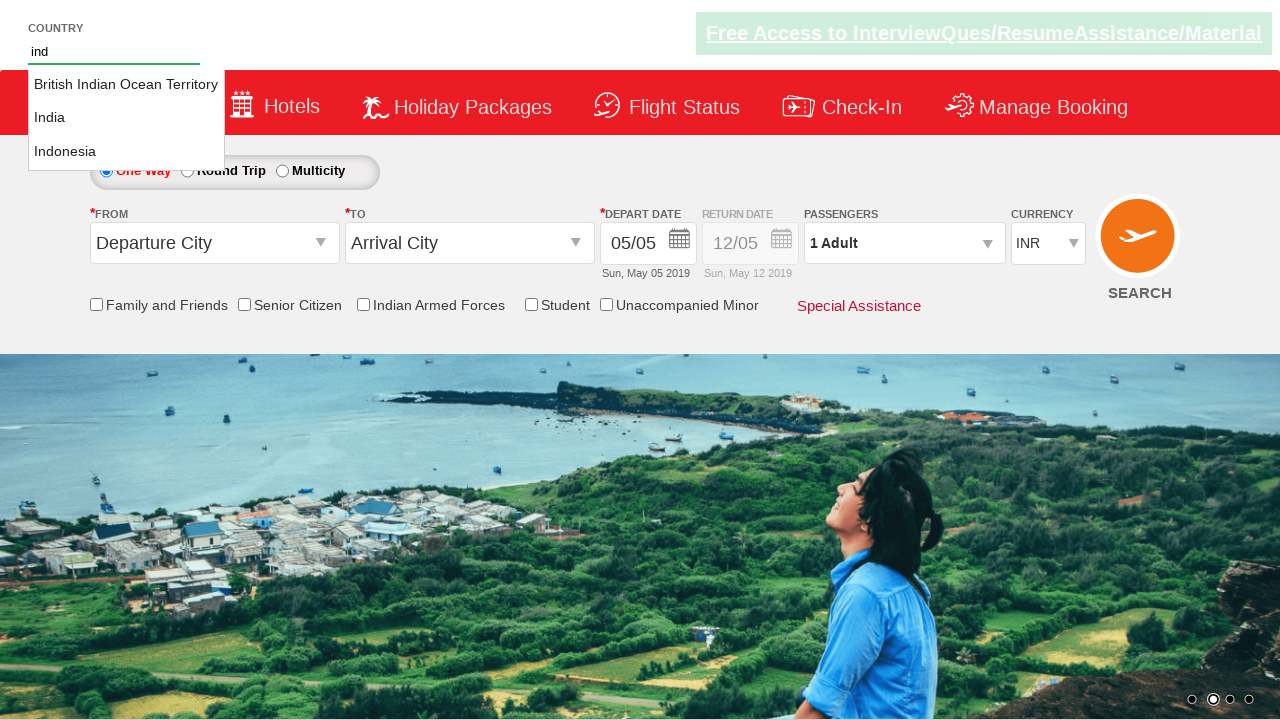

Retrieved all dropdown suggestion options
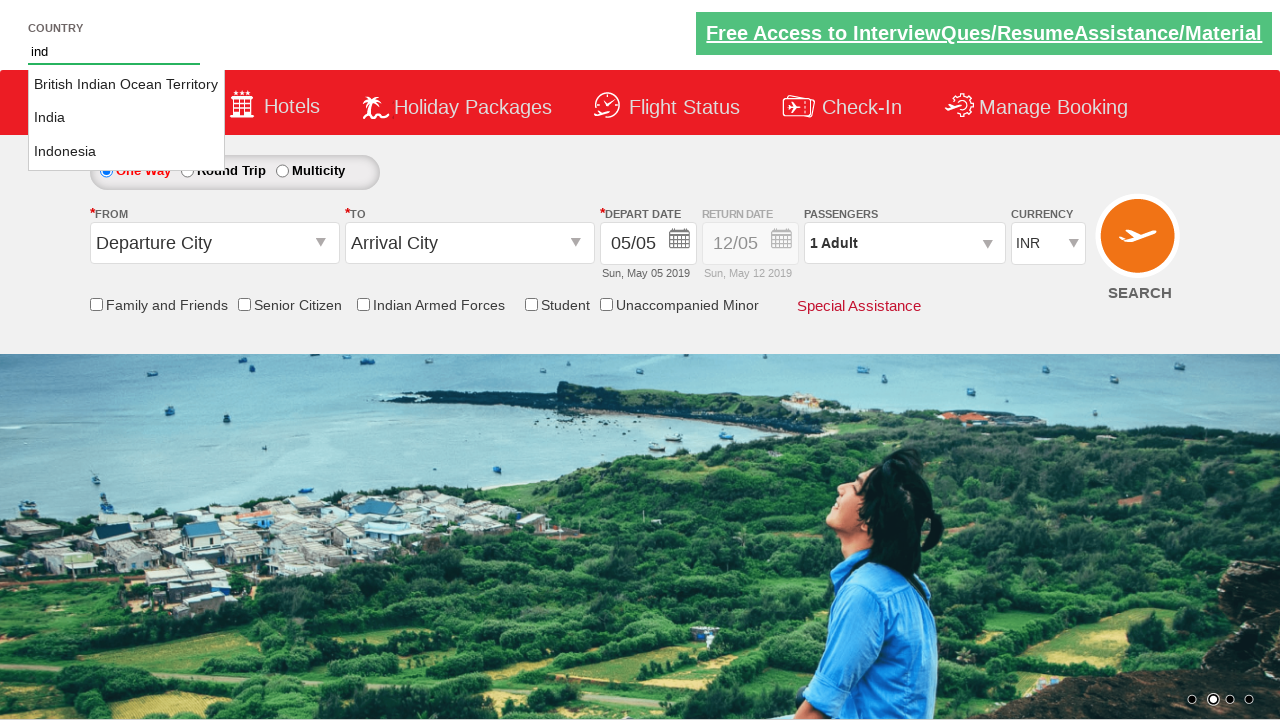

Selected 'India' from autocomplete dropdown at (126, 118) on li.ui-menu-item a >> nth=1
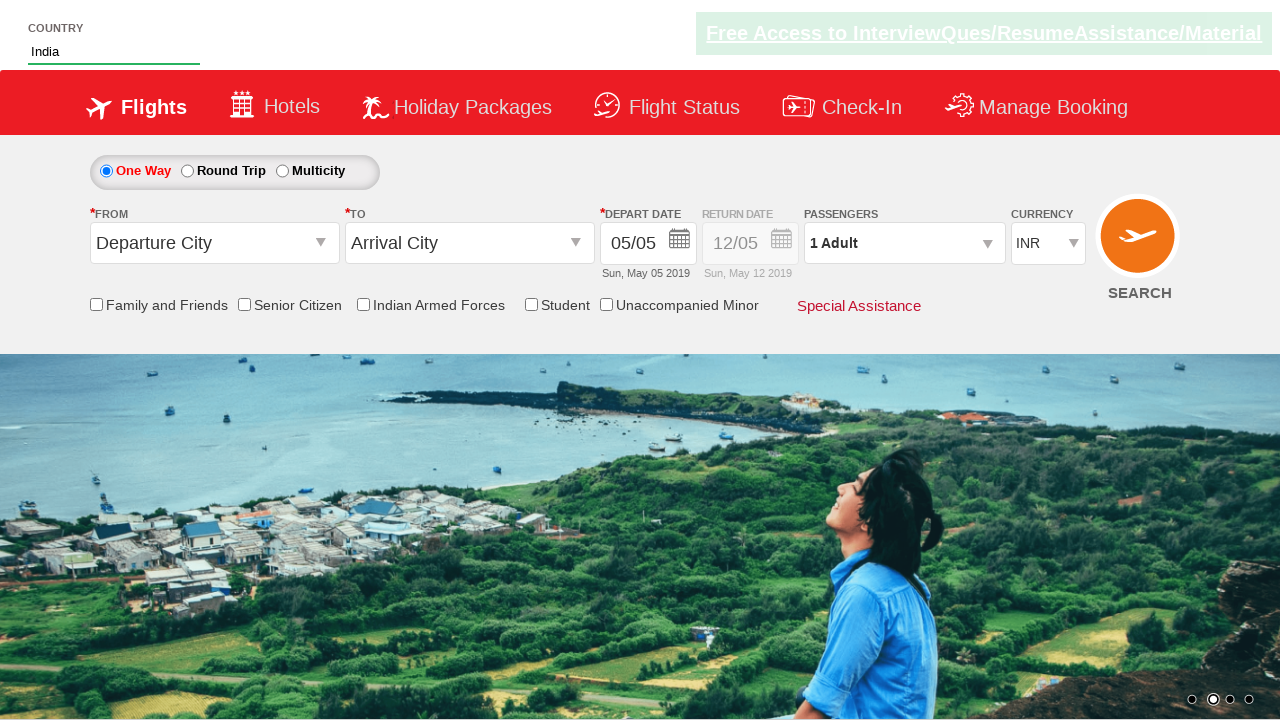

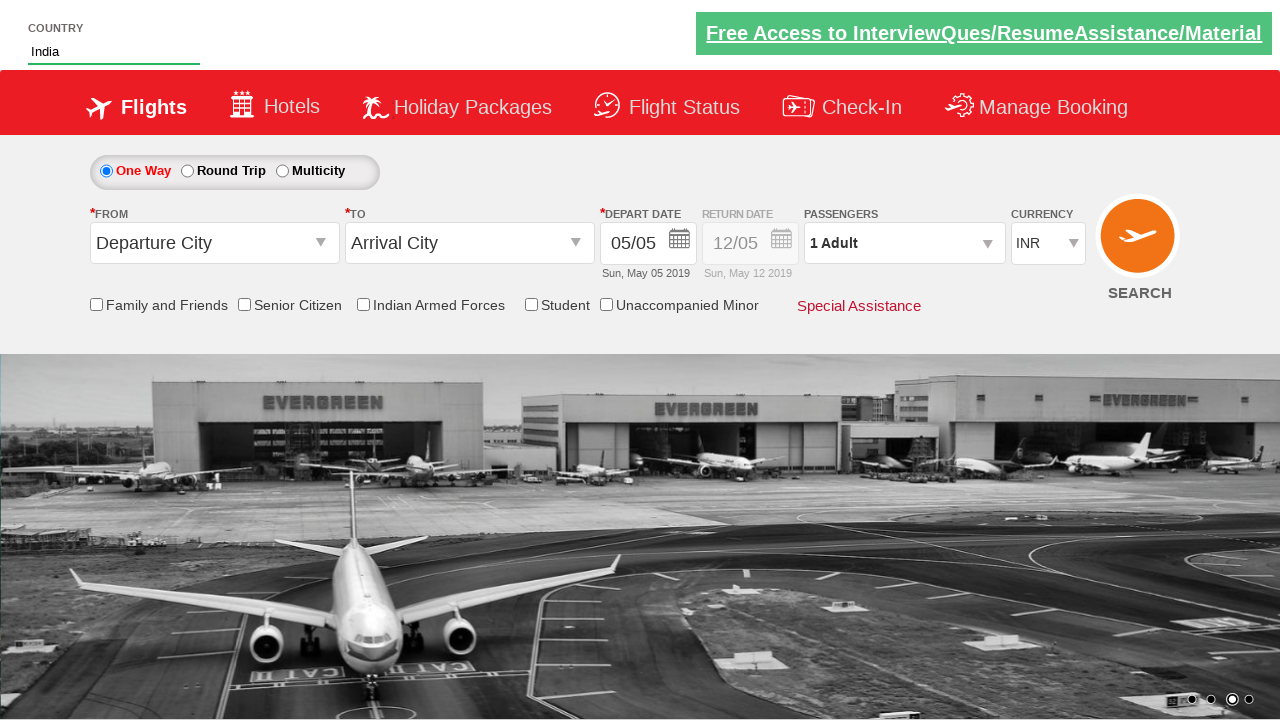